Tests browser window handling by opening new windows and switching between them before closing child windows

Starting URL: https://demoqa.com/browser-windows

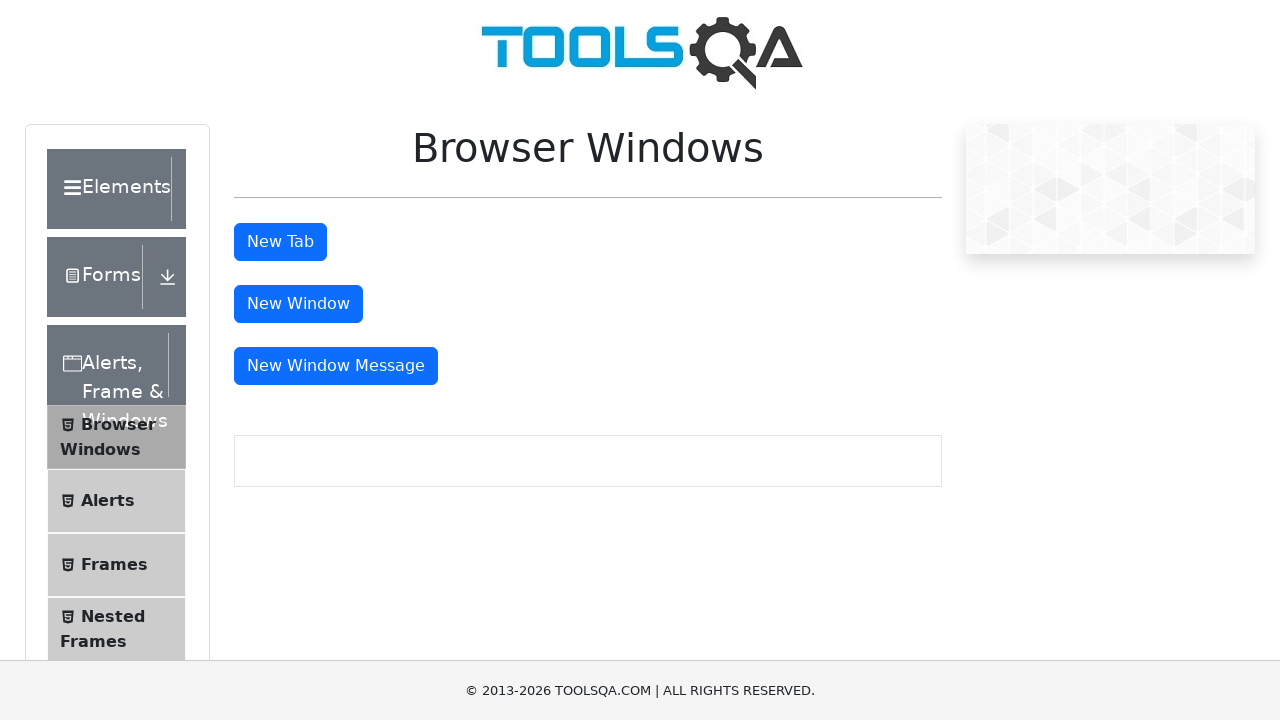

Clicked 'New Window' button to open first child window at (298, 304) on #windowButton
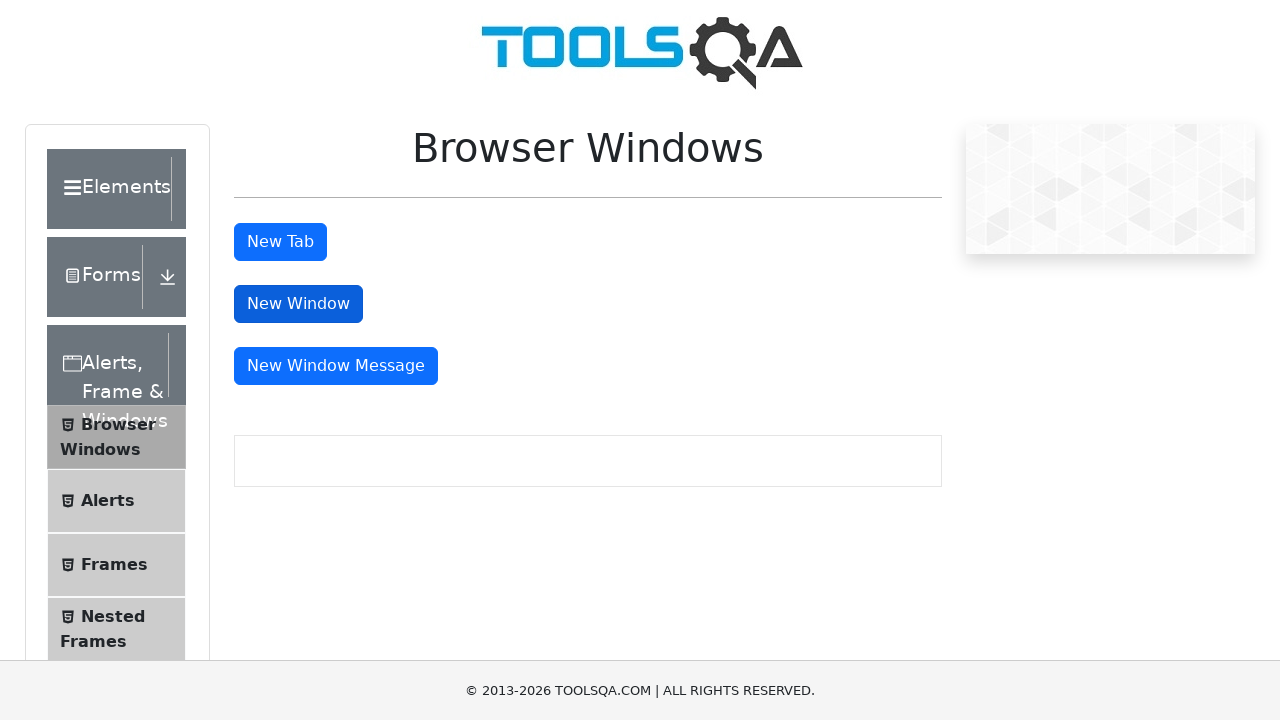

Clicked 'New Window' button to open second child window at (298, 304) on #windowButton
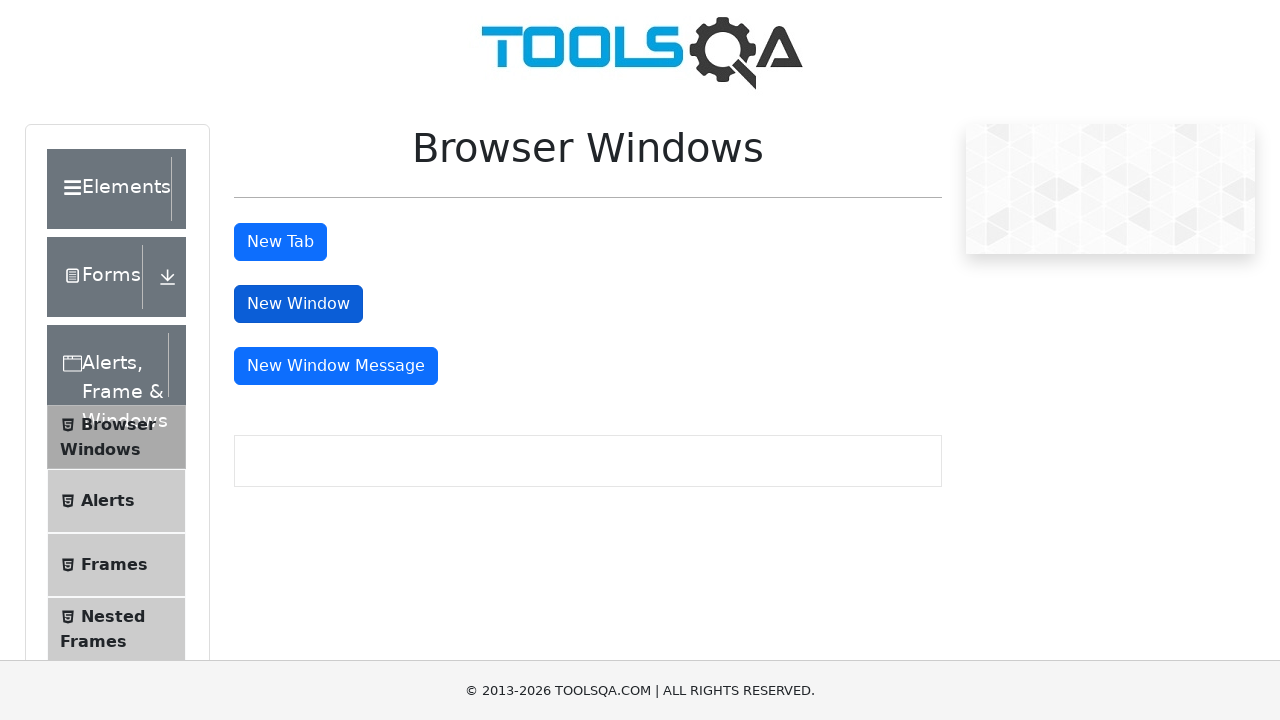

Retrieved all open pages/windows from context
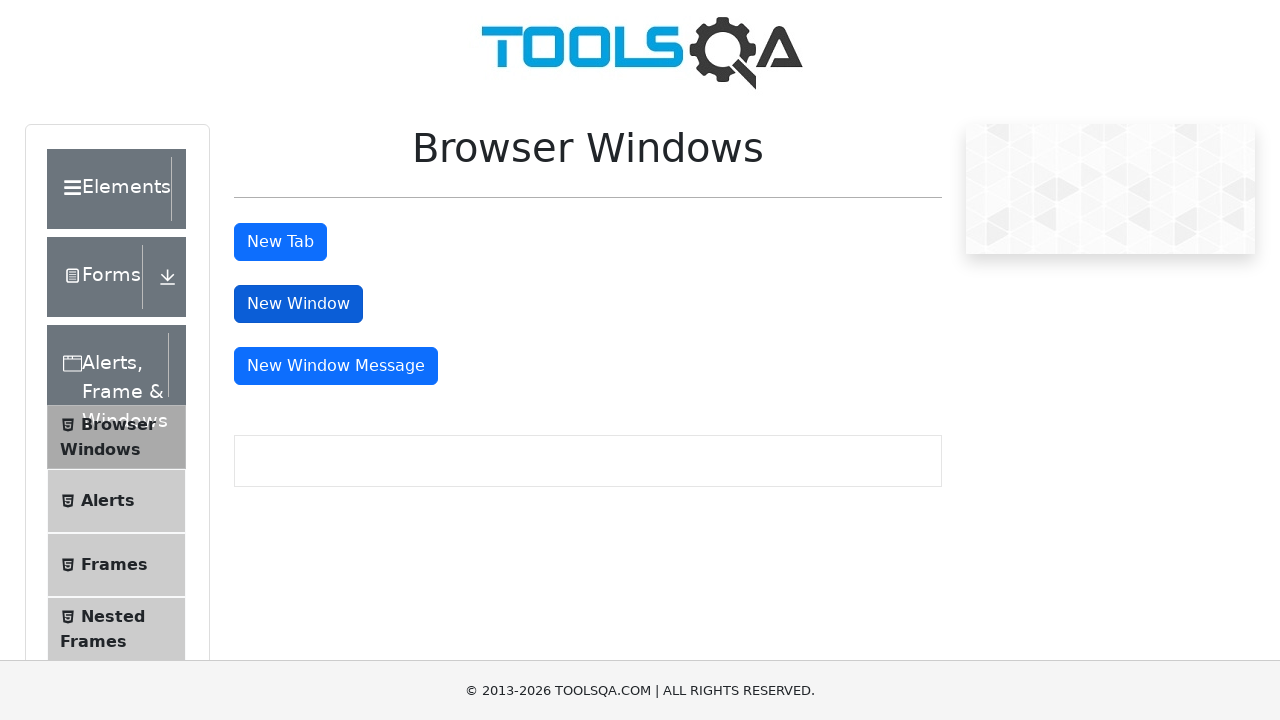

Stored reference to original parent window
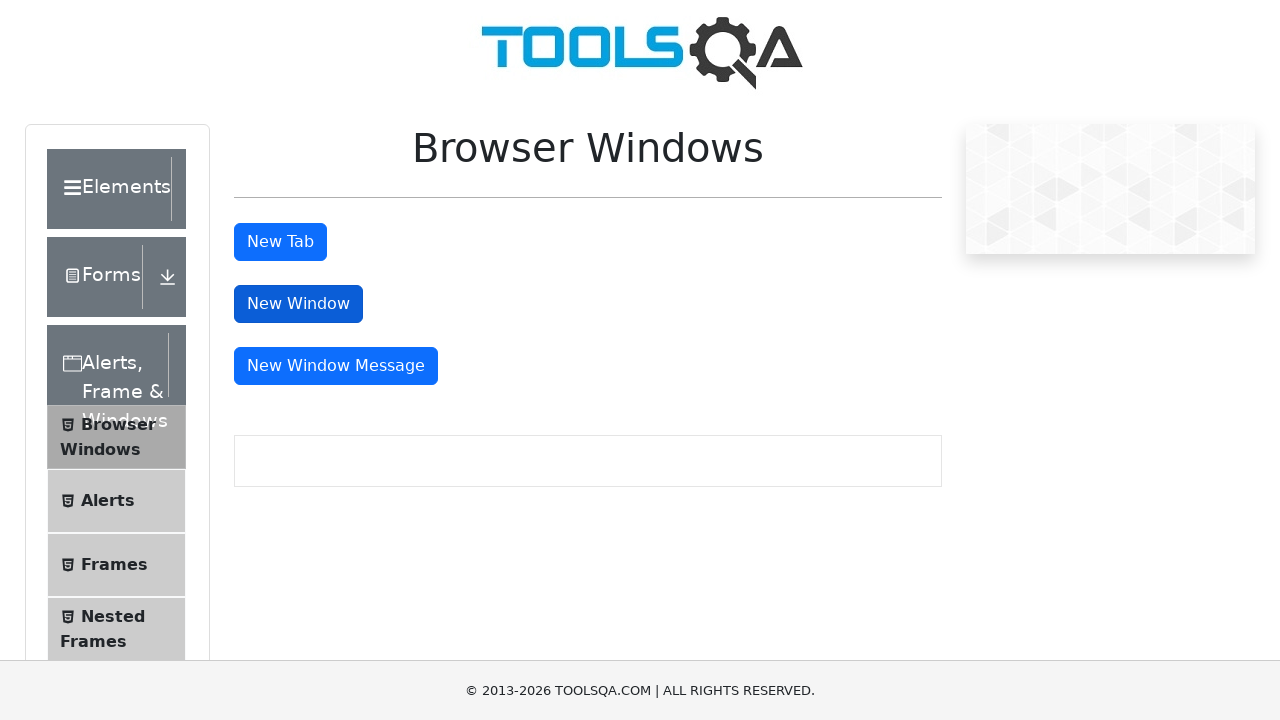

Closed a child window
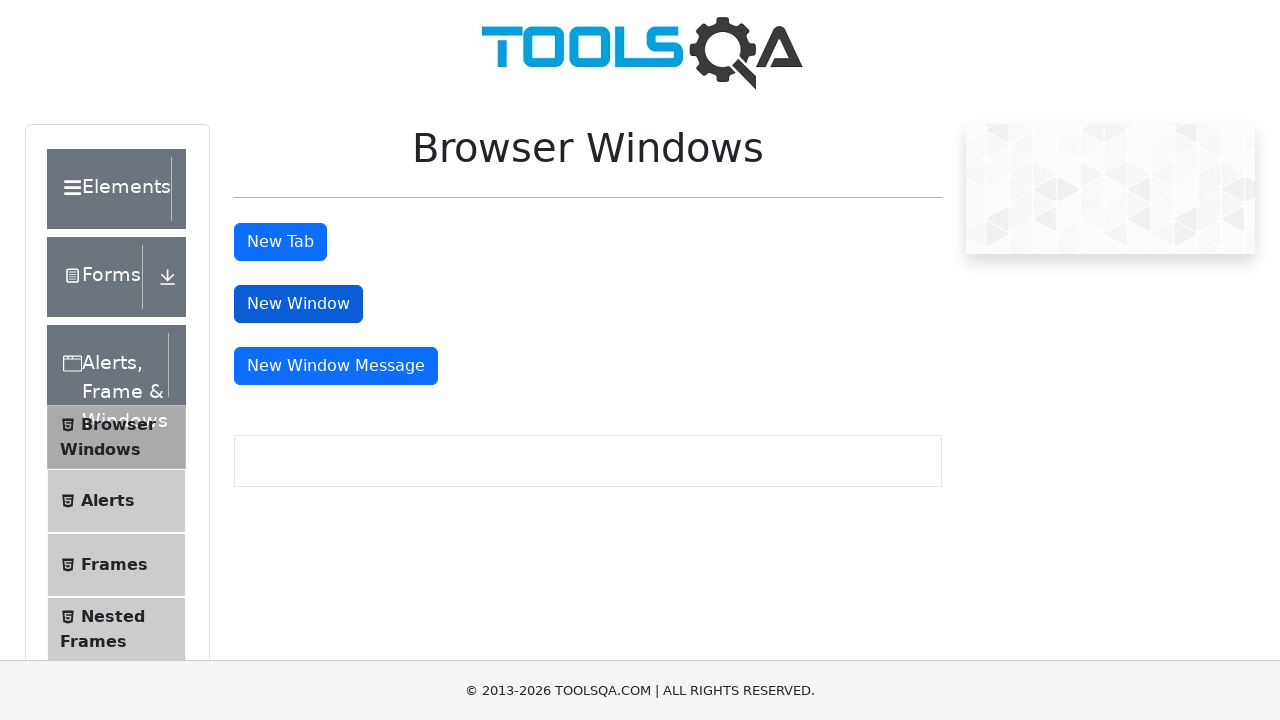

Closed a child window
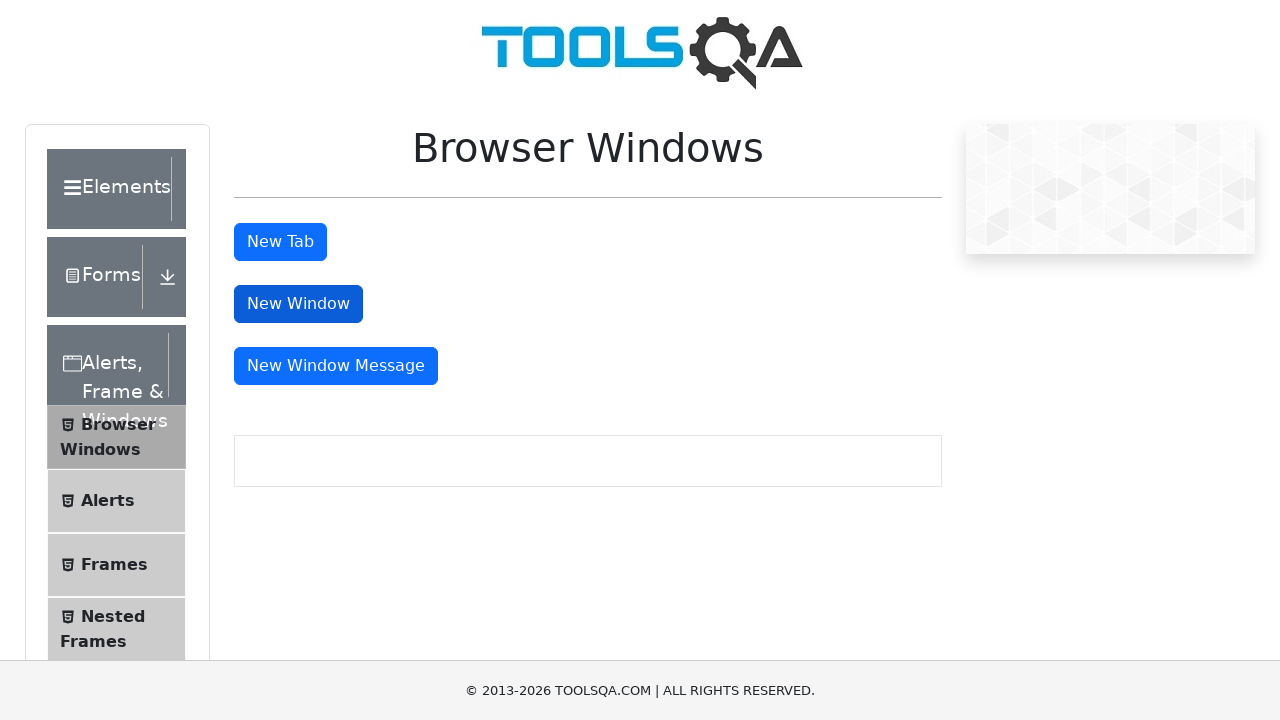

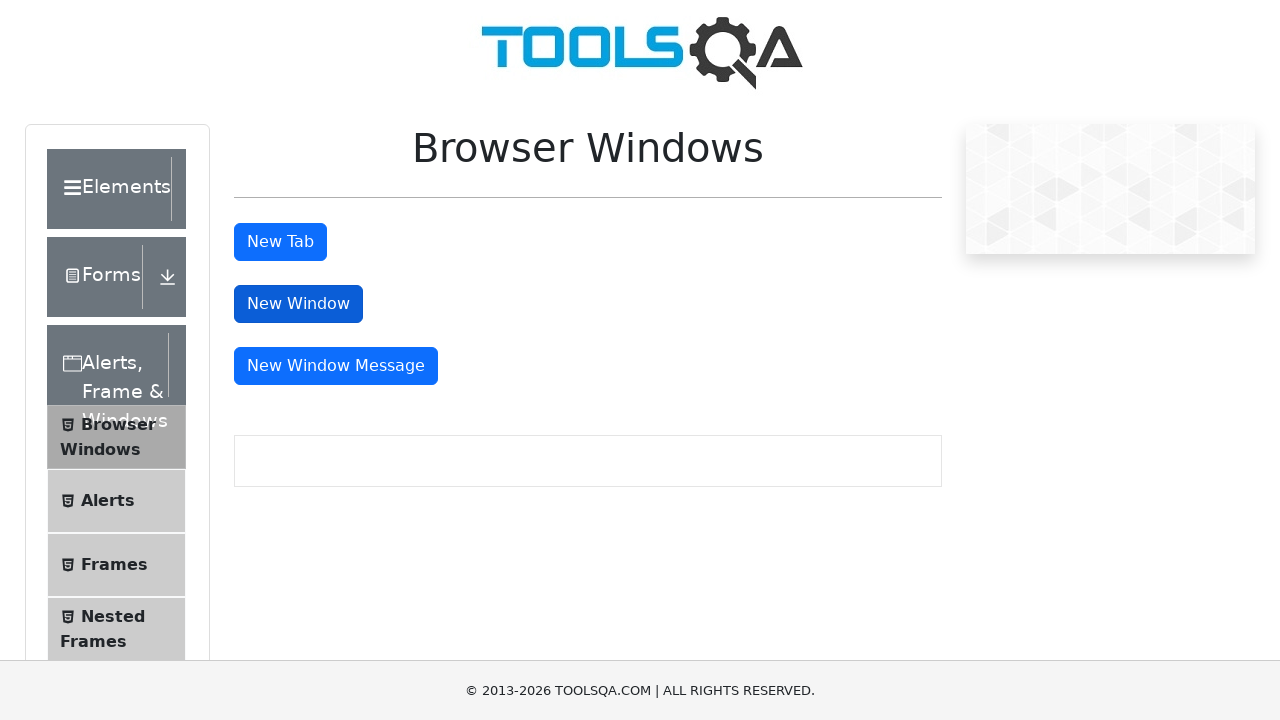